Navigates to the PBA (Philippine Basketball Association) teams page and waits for the page to fully load

Starting URL: https://www.pba.ph/teams

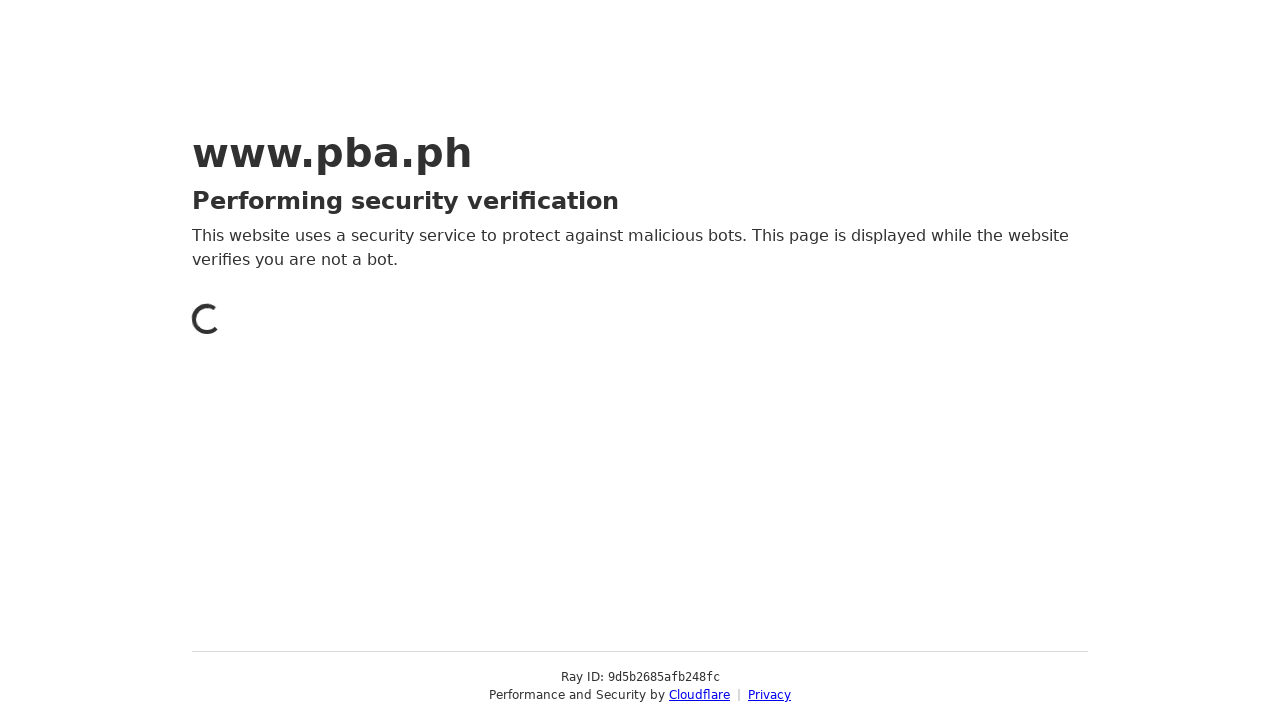

Navigated to PBA teams page
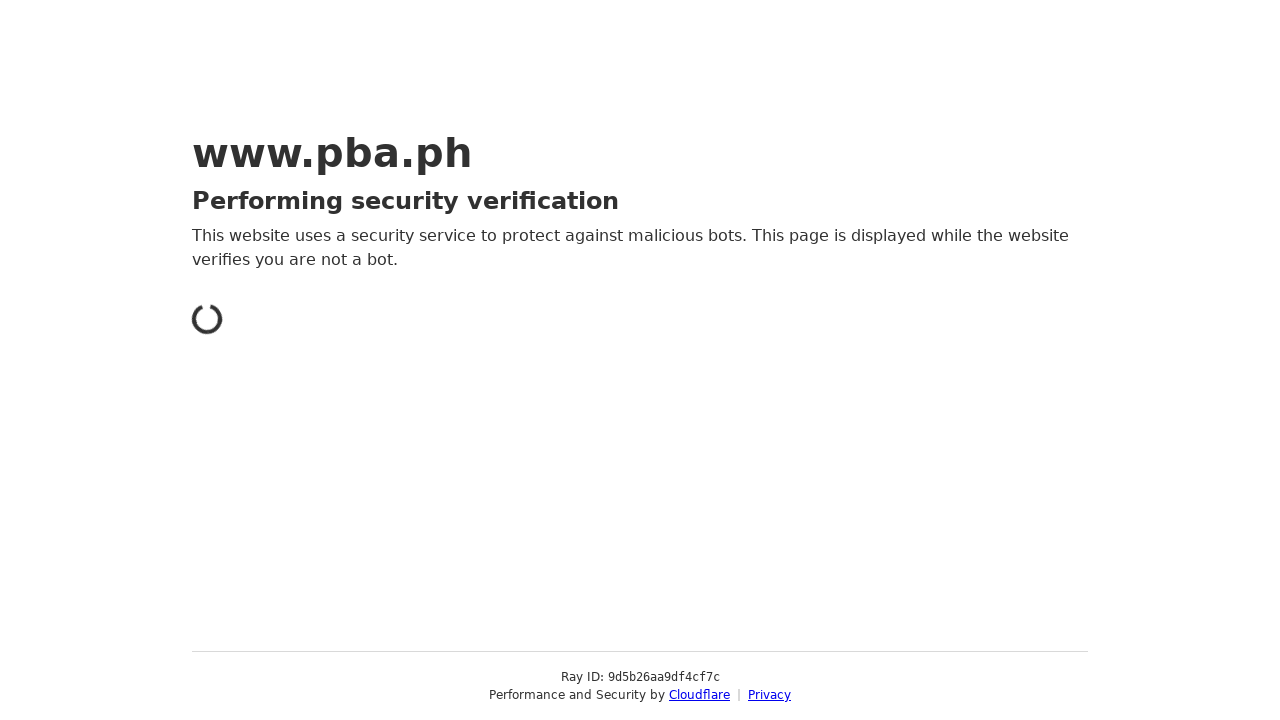

Page fully loaded
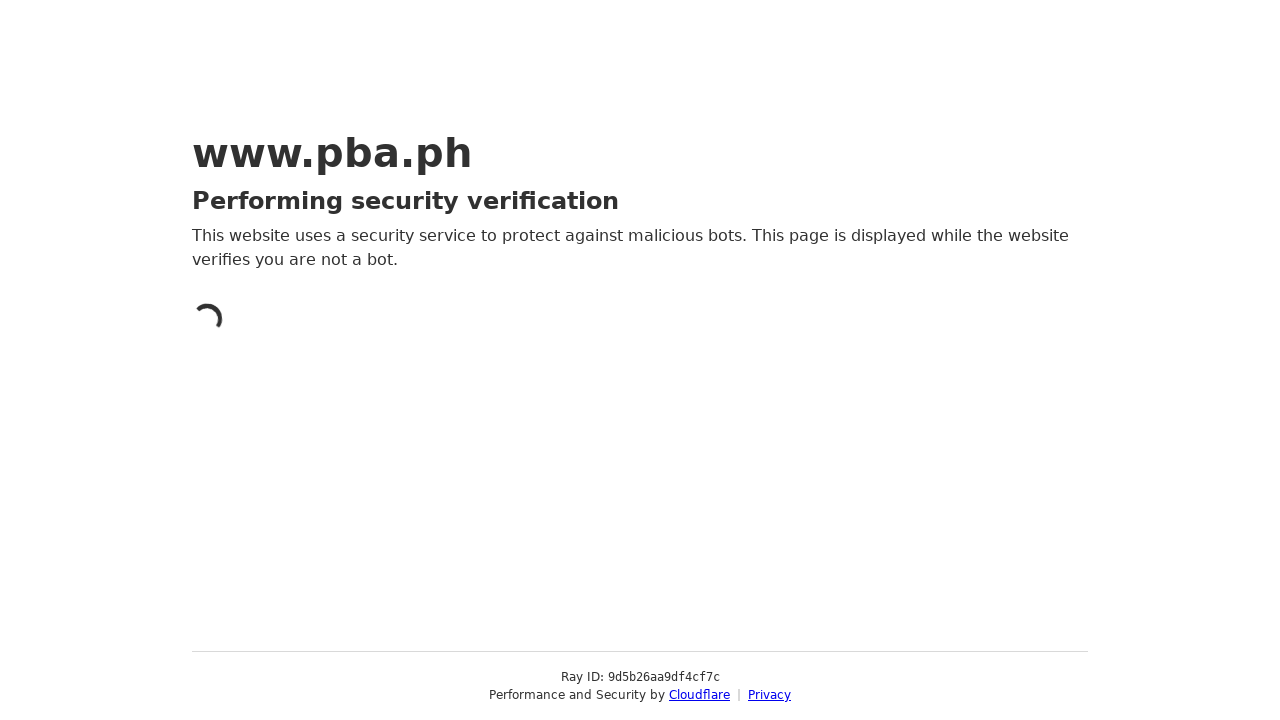

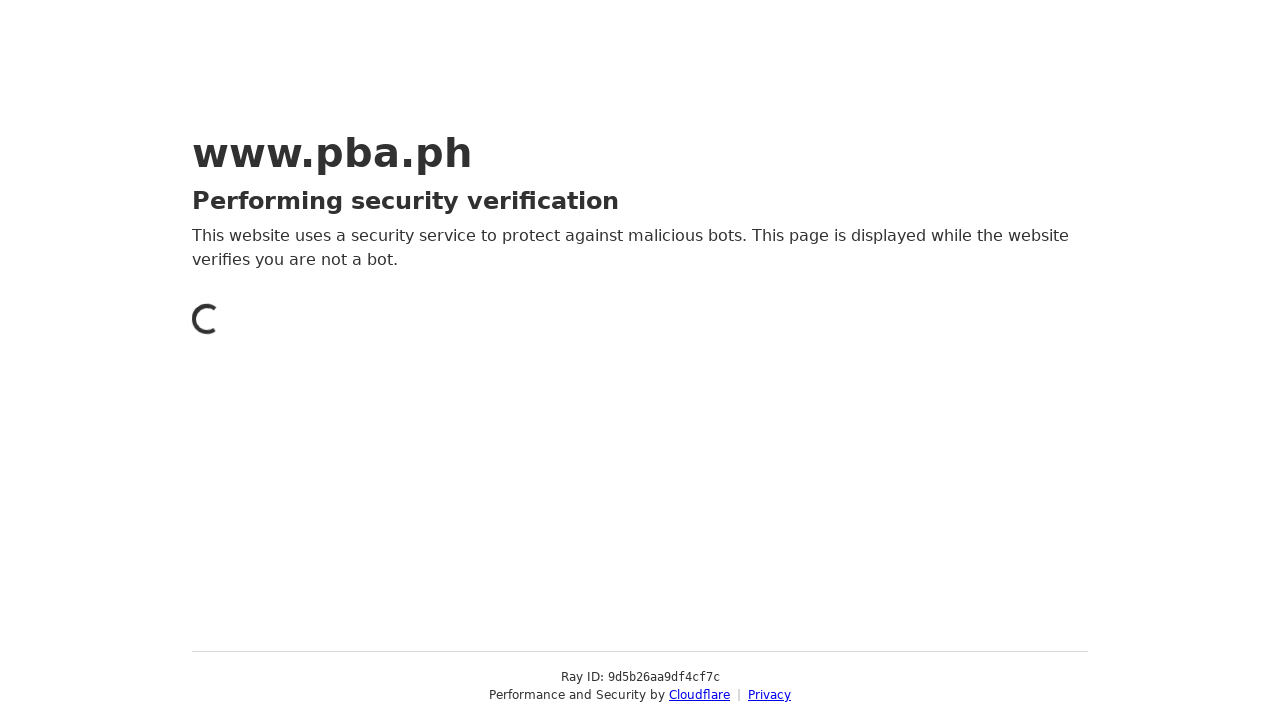